Tests that Clear completed button is hidden when no items are completed

Starting URL: https://demo.playwright.dev/todomvc

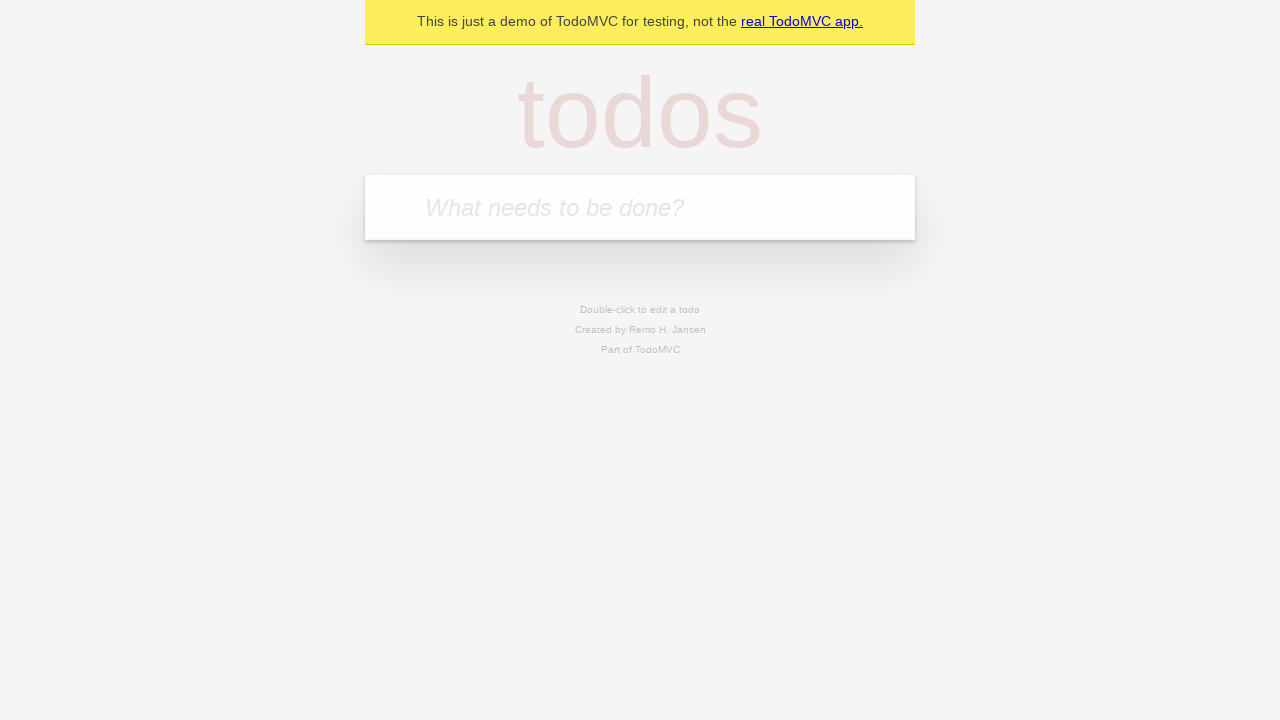

Located the 'What needs to be done?' input field
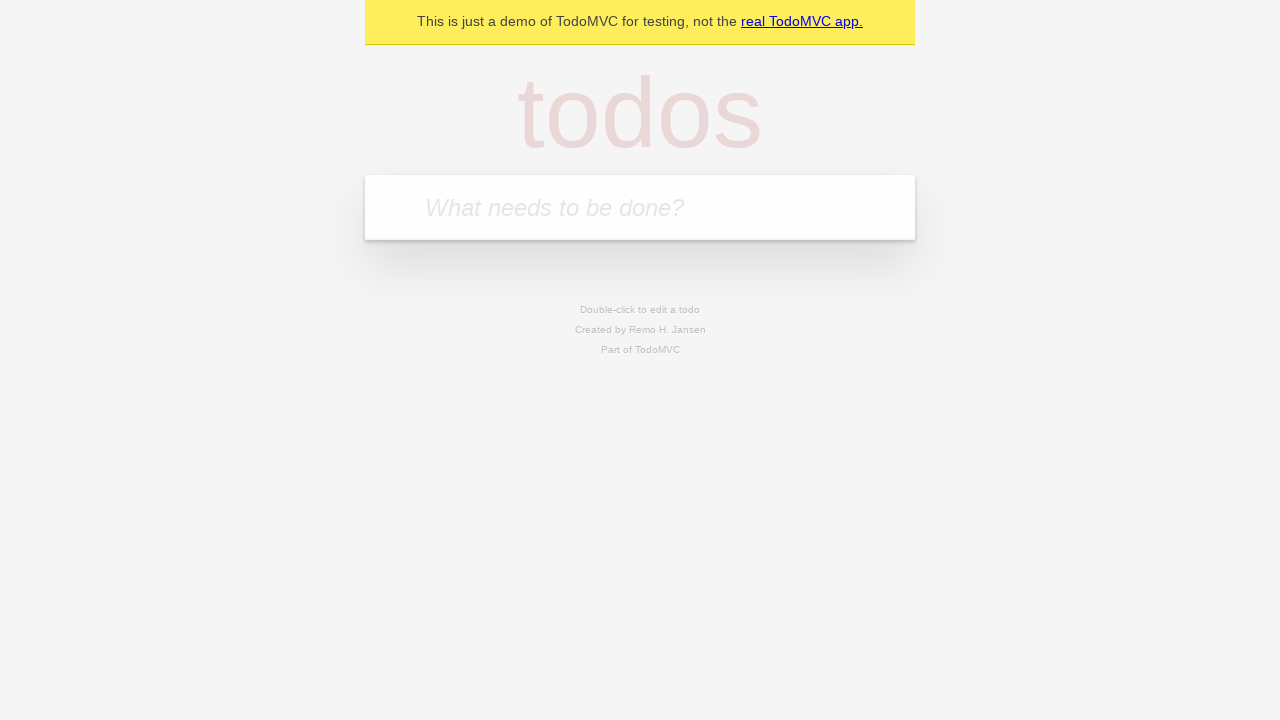

Filled first todo item: 'buy some cheese' on internal:attr=[placeholder="What needs to be done?"i]
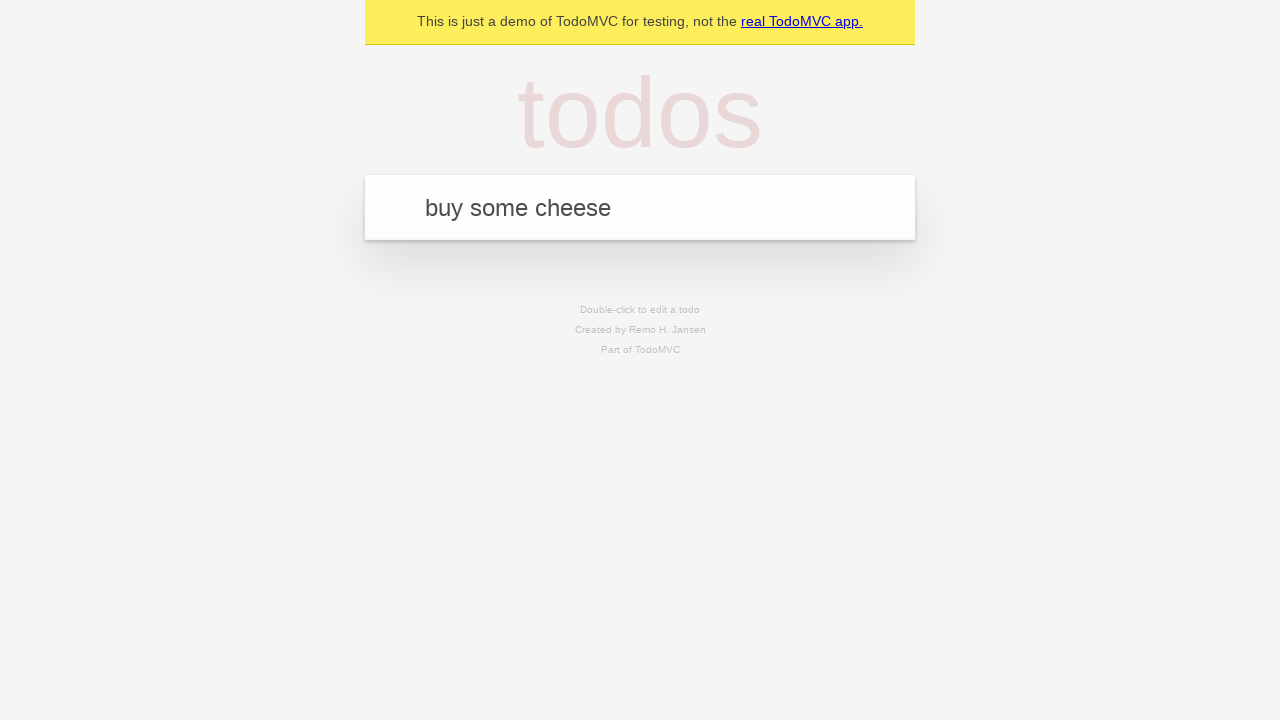

Pressed Enter to add first todo item on internal:attr=[placeholder="What needs to be done?"i]
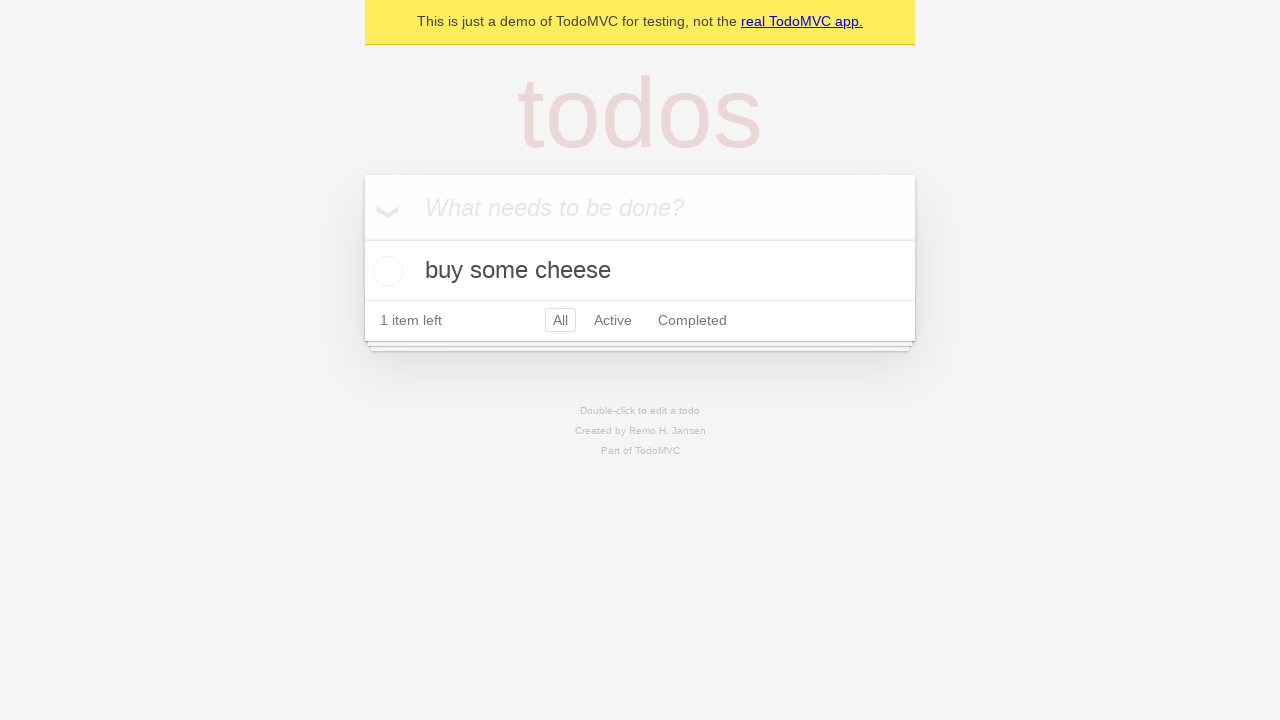

Filled second todo item: 'feed the cat' on internal:attr=[placeholder="What needs to be done?"i]
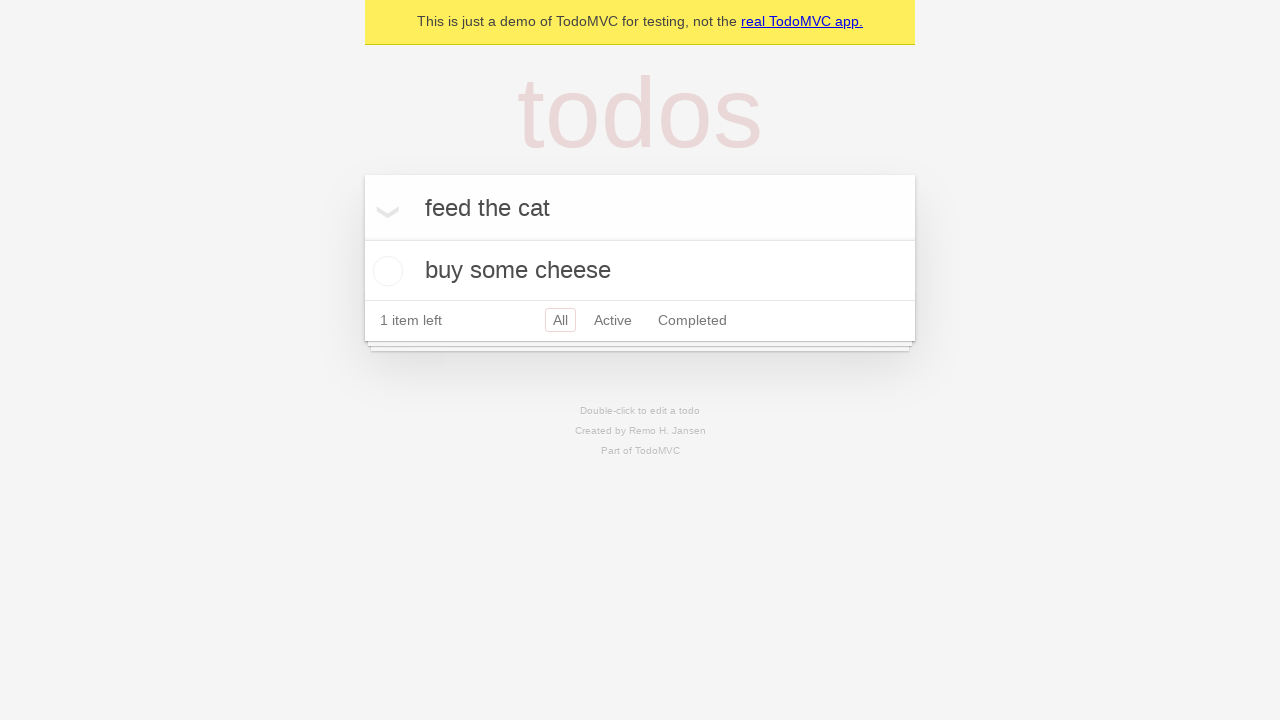

Pressed Enter to add second todo item on internal:attr=[placeholder="What needs to be done?"i]
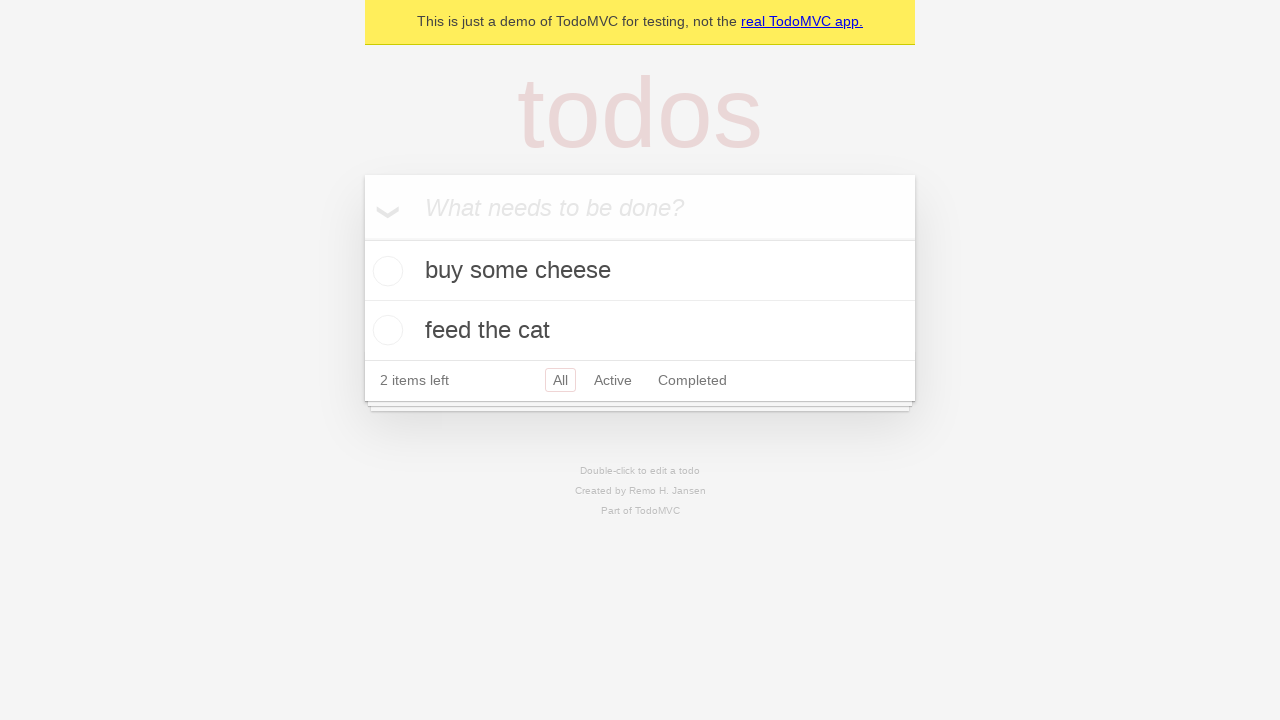

Filled third todo item: 'book a doctors appointment' on internal:attr=[placeholder="What needs to be done?"i]
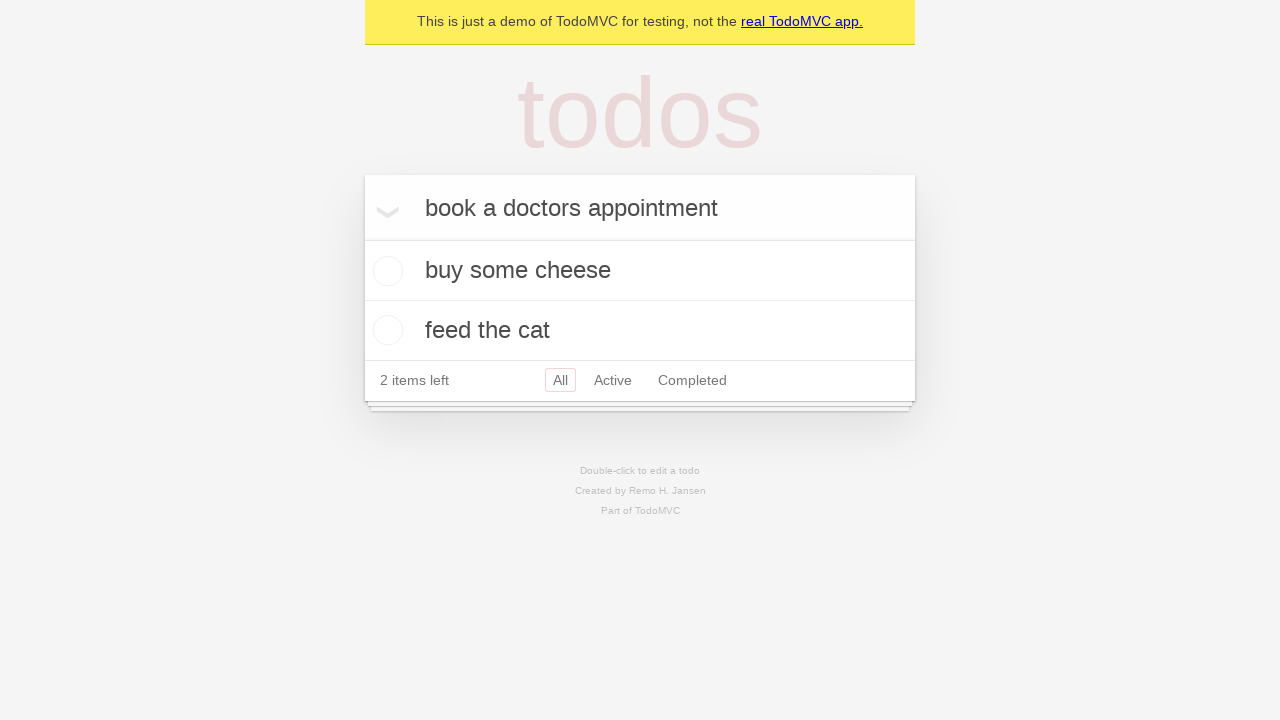

Pressed Enter to add third todo item on internal:attr=[placeholder="What needs to be done?"i]
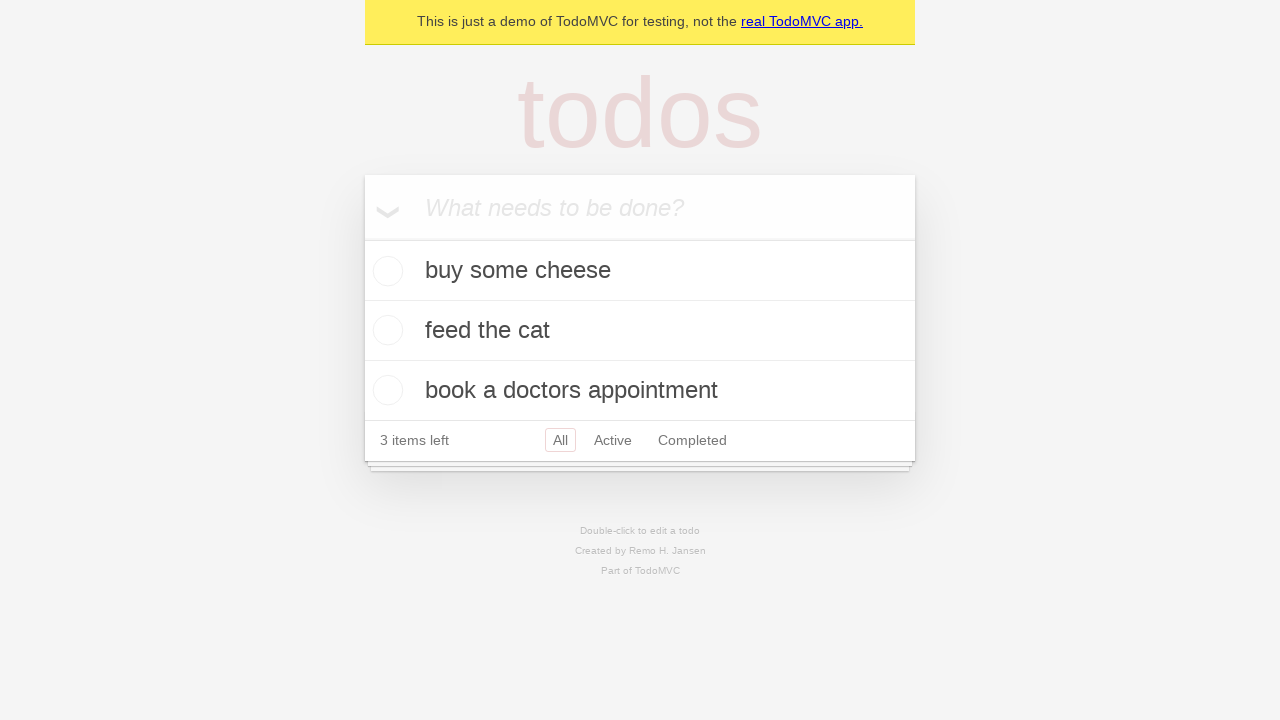

Checked the first todo item as completed at (385, 271) on .todo-list li .toggle >> nth=0
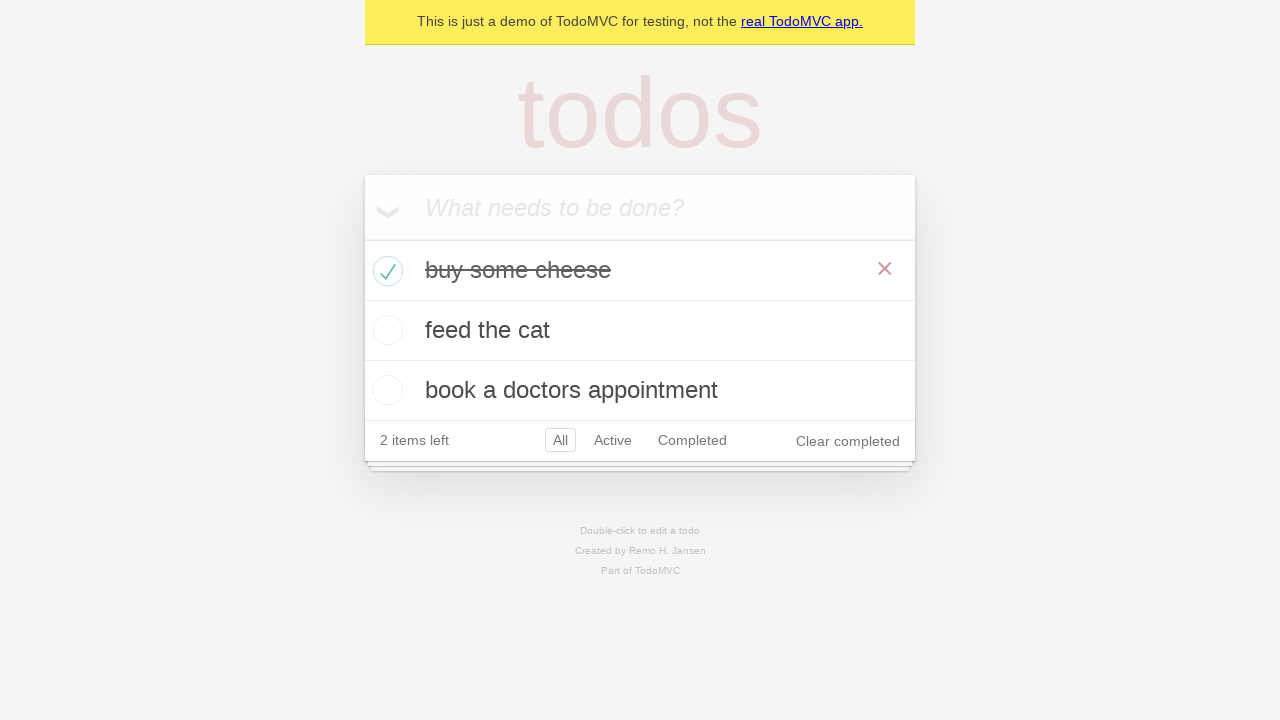

Clicked 'Clear completed' button to remove completed items at (848, 441) on internal:role=button[name="Clear completed"i]
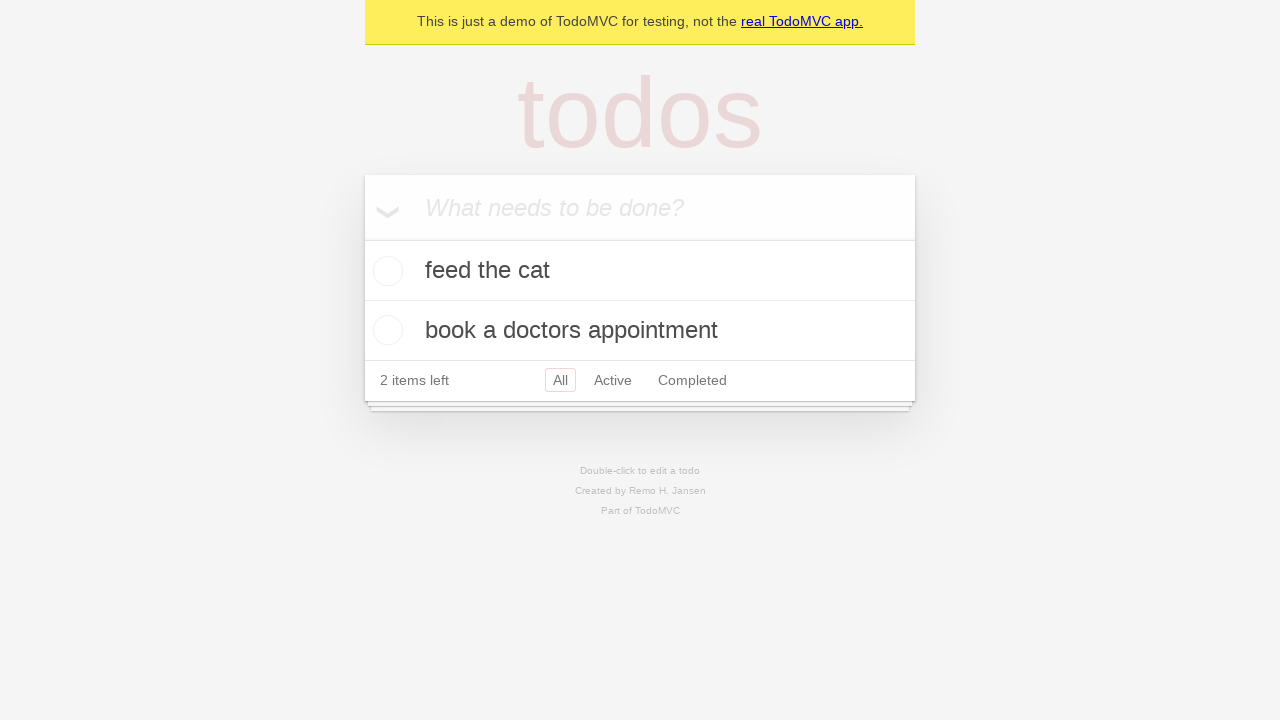

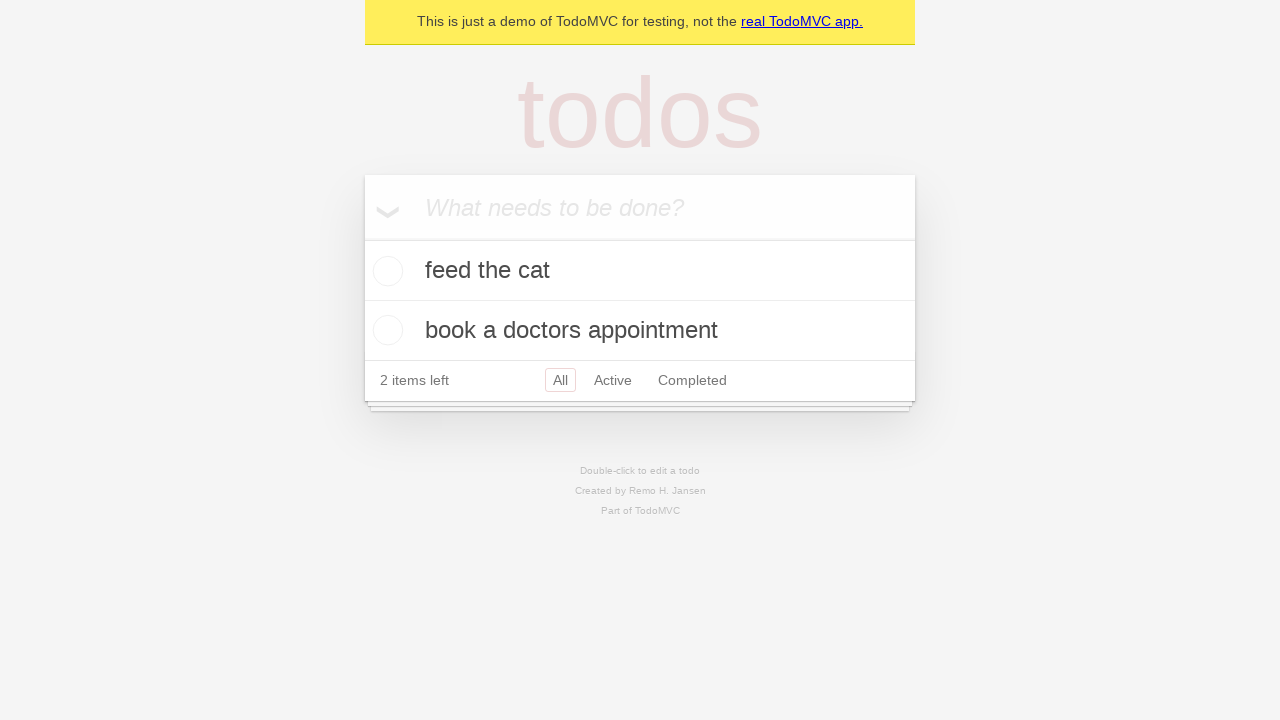